Navigates to the Laravel website and verifies the page title does NOT contain "Laravel Dusk"

Starting URL: https://laravel.com

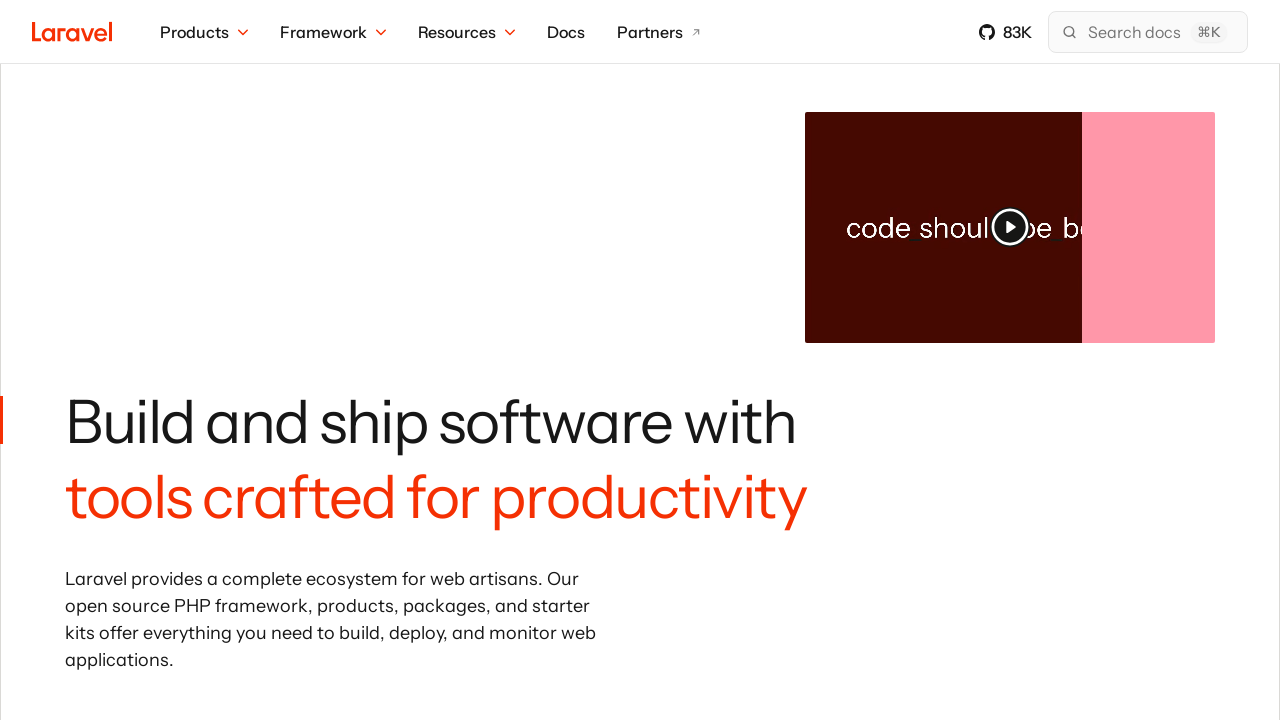

Waited for page to reach domcontentloaded state
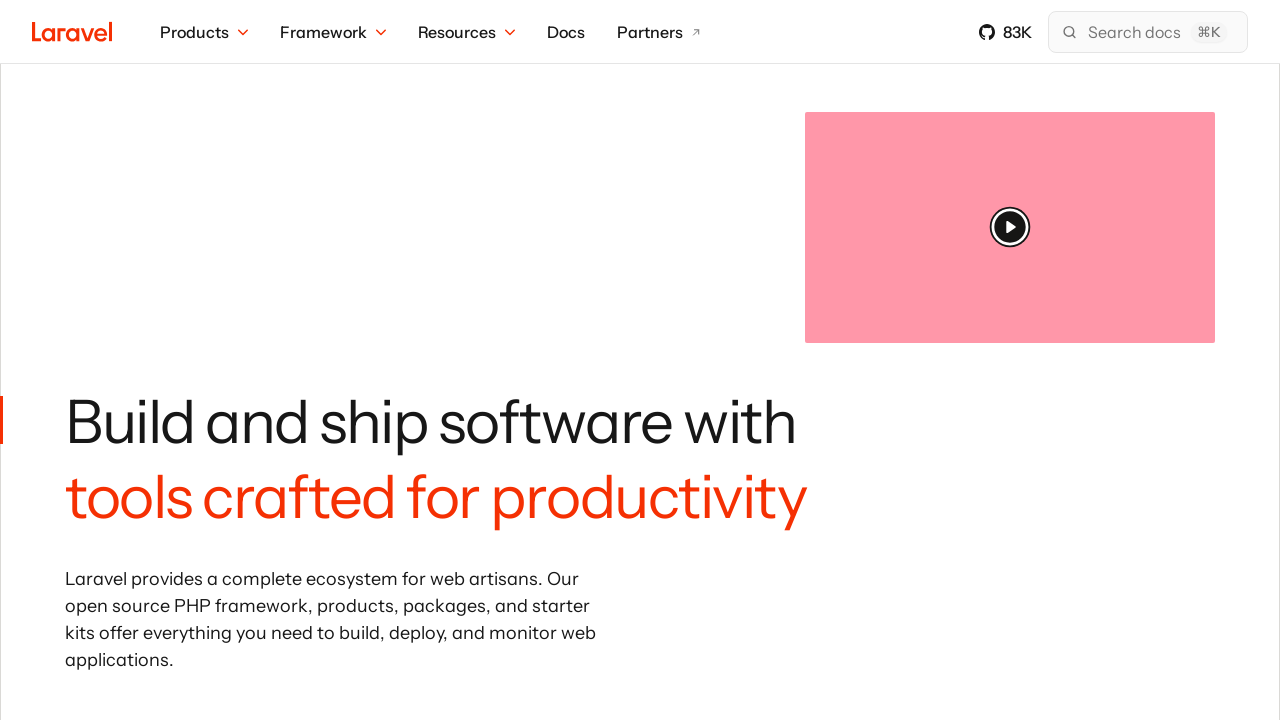

Verified page title does not contain 'Laravel Dusk'
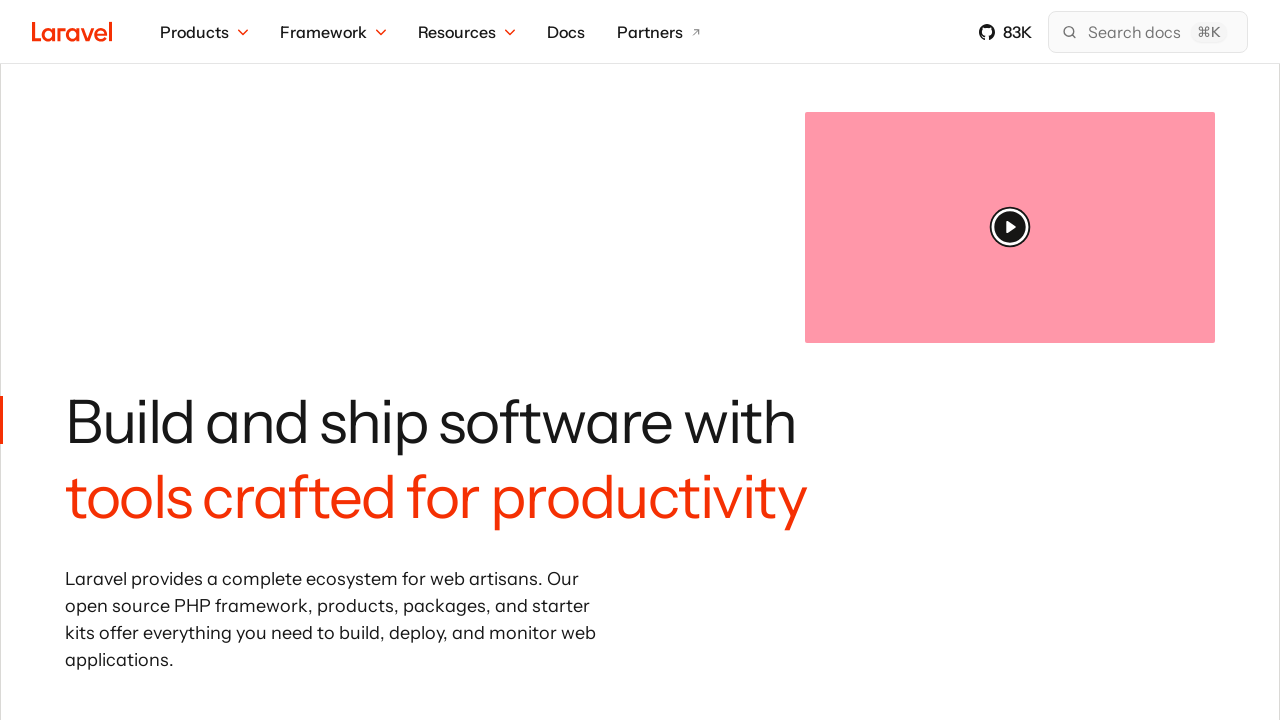

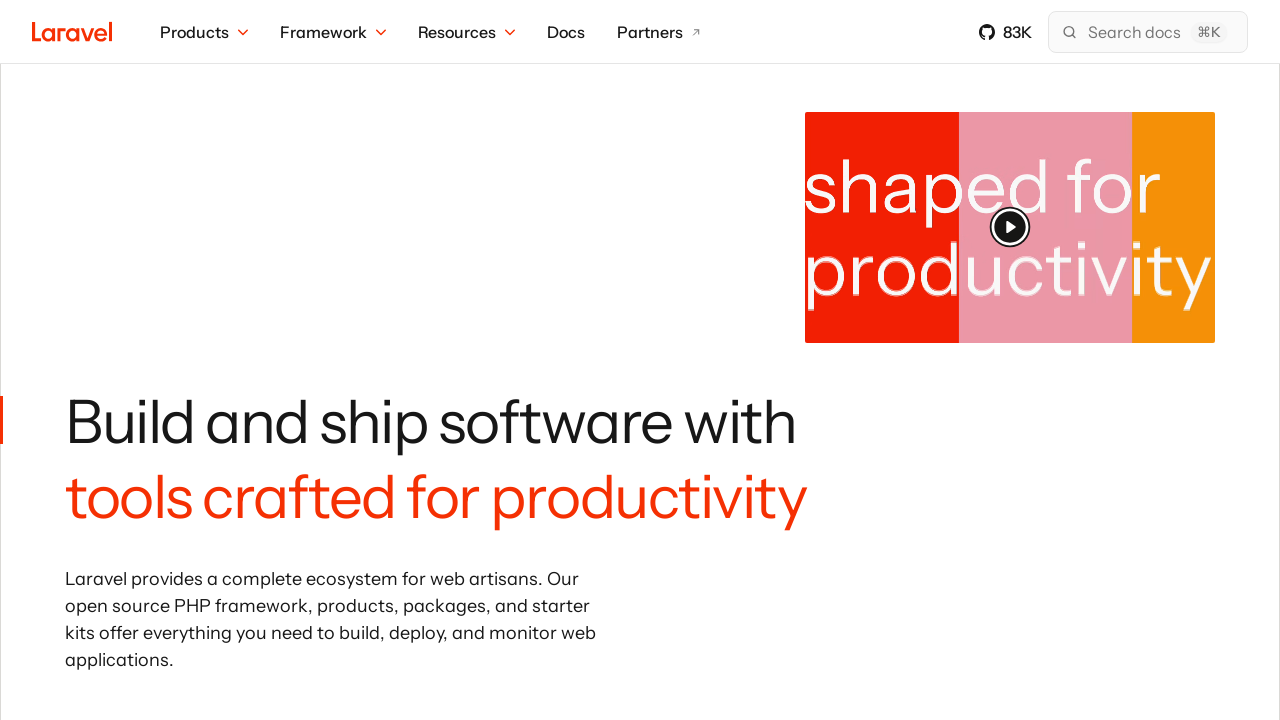